Tests DuckDuckGo search functionality by entering a search query, pressing Enter, and verifying the page title contains the search term

Starting URL: https://duckduckgo.com

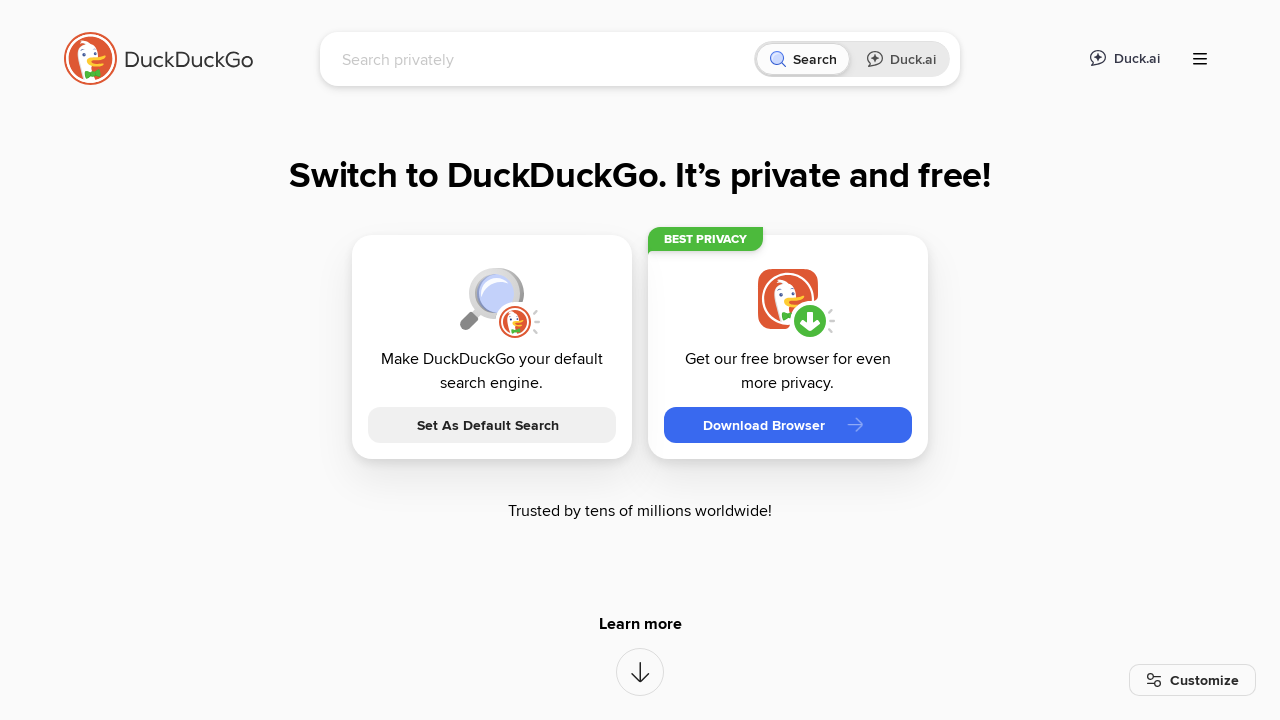

Filled search box with 'LambdaTest' on [name='q']
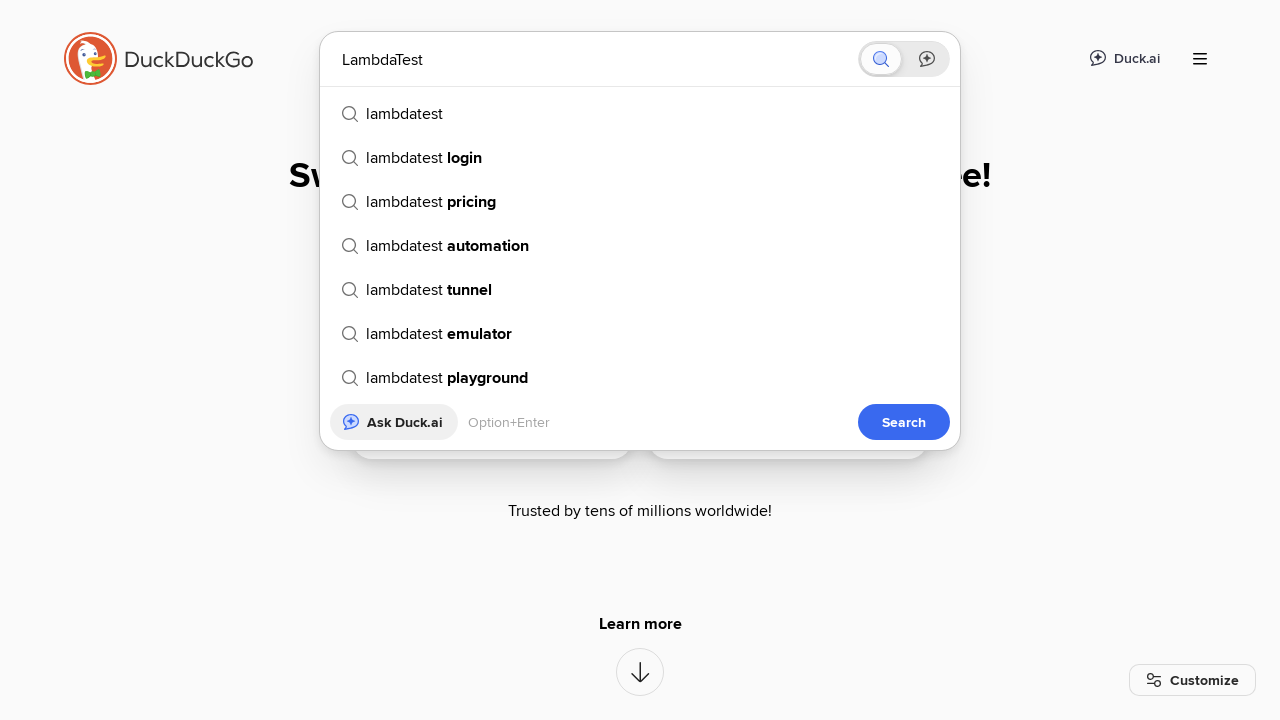

Pressed Enter to submit search query
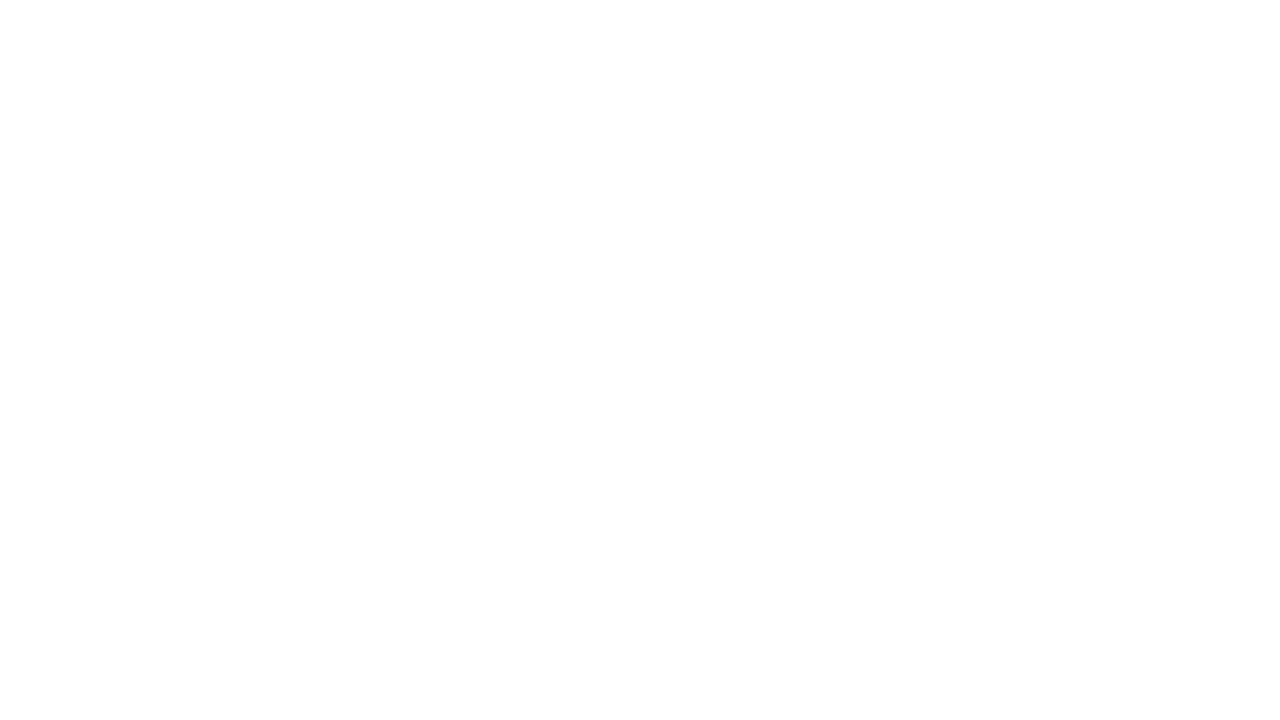

Search results page loaded (domcontentloaded state)
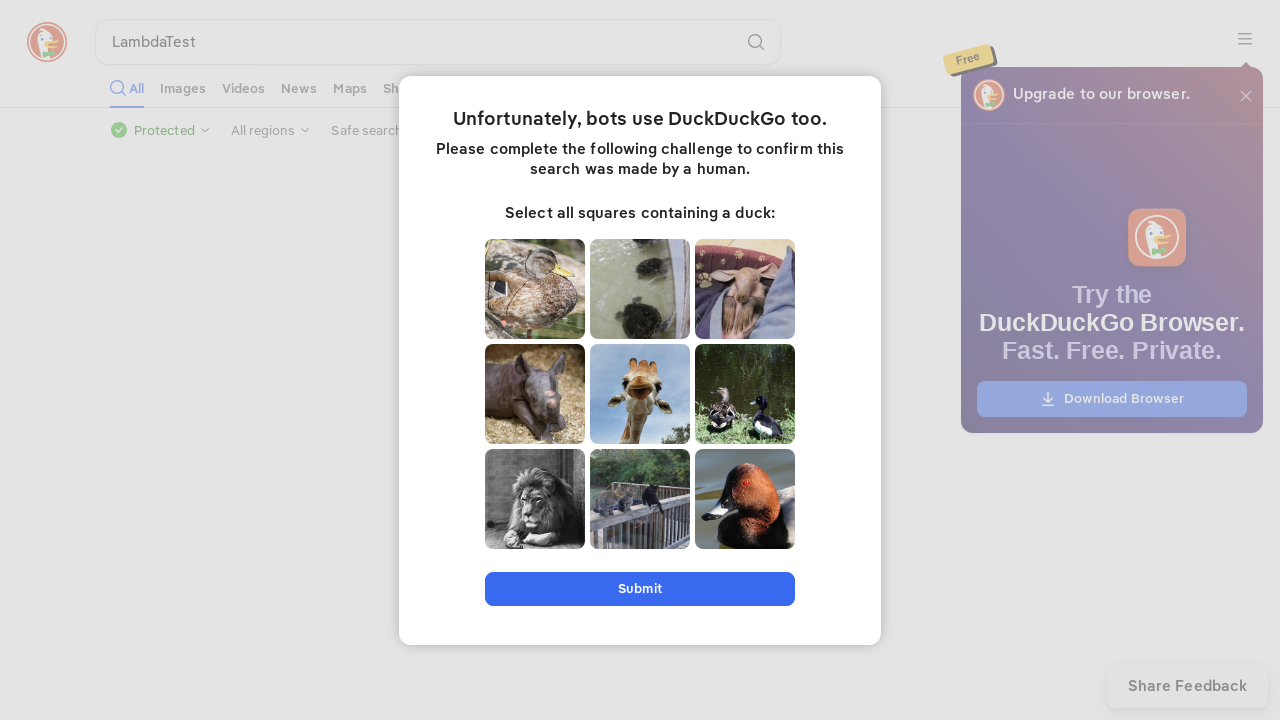

Retrieved page title: 'LambdaTest at DuckDuckGo'
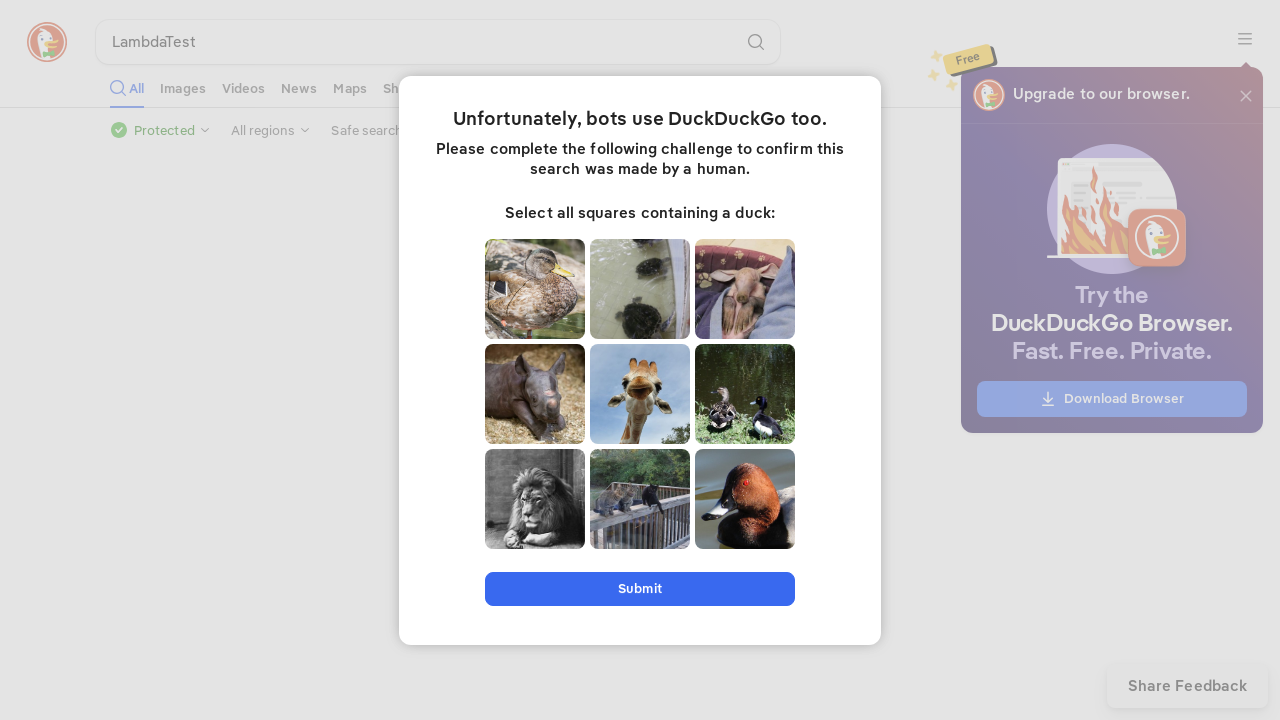

Verified that page title contains 'LambdaTest'
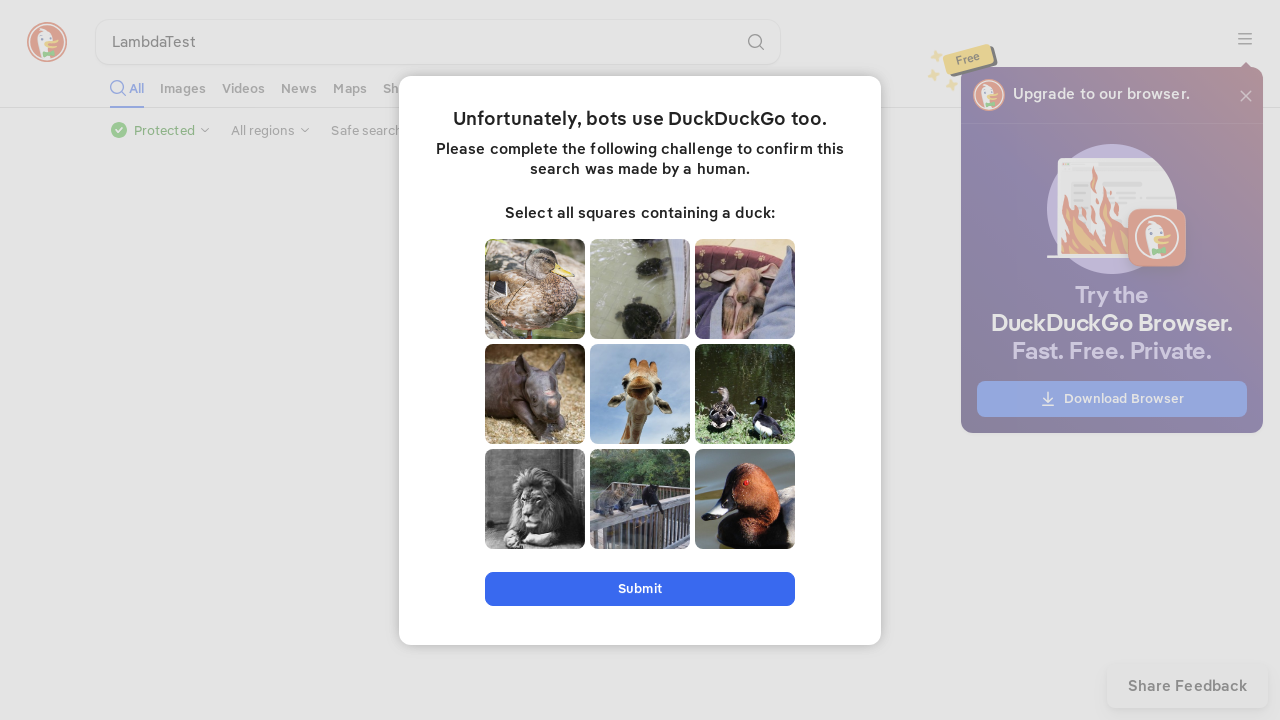

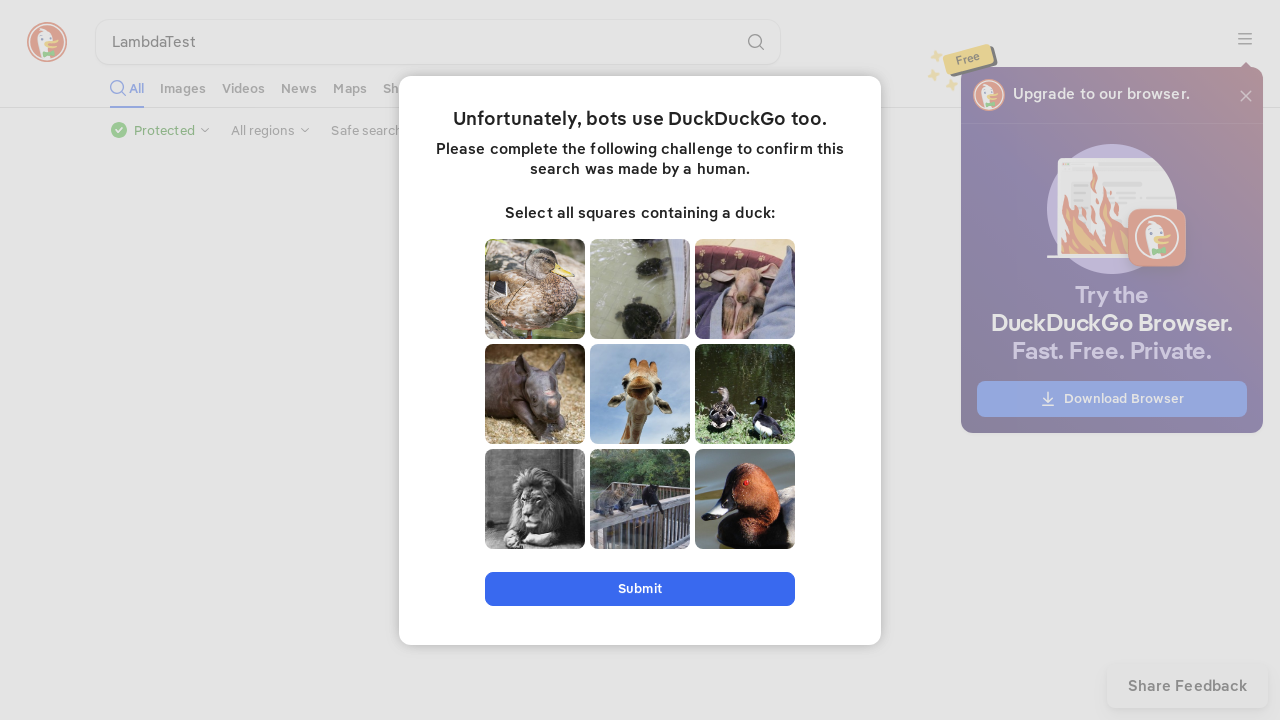